Tests the Add/Remove Elements page by navigating to it and verifying the Add Element button exists and only one button is present initially.

Starting URL: http://the-internet.herokuapp.com/

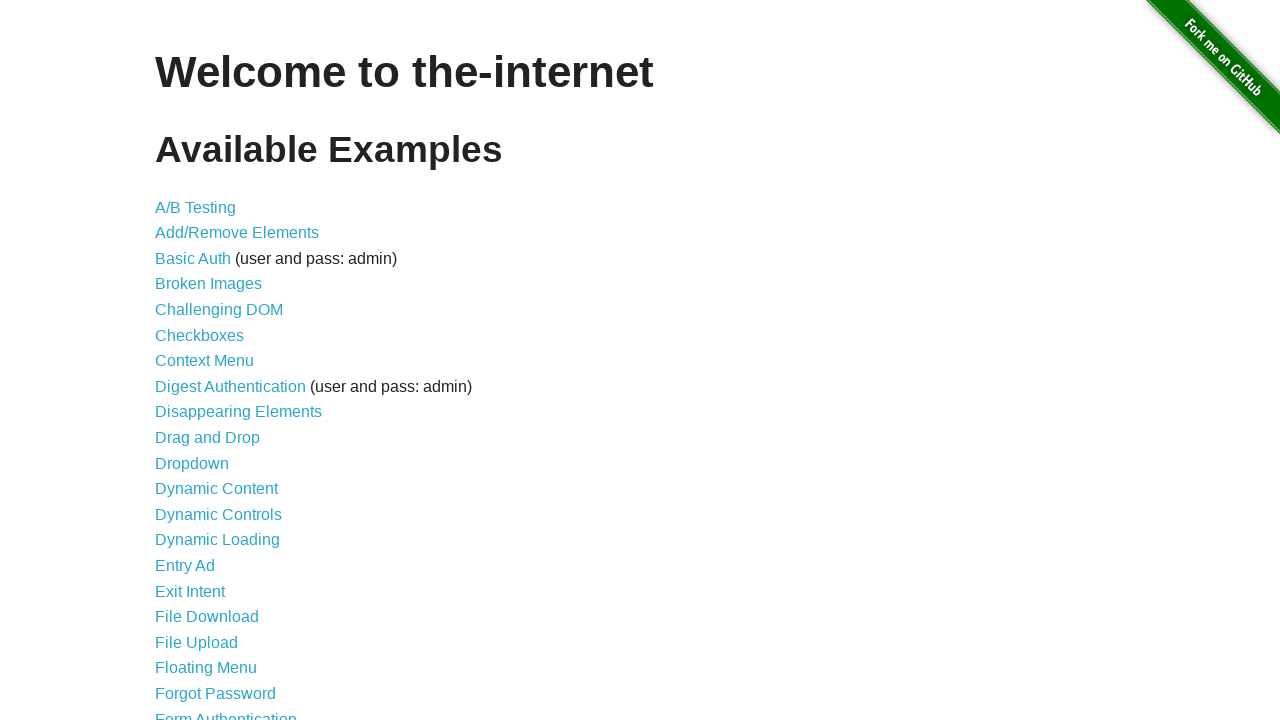

Clicked on Add/Remove Elements link at (237, 233) on a[href='/add_remove_elements/']
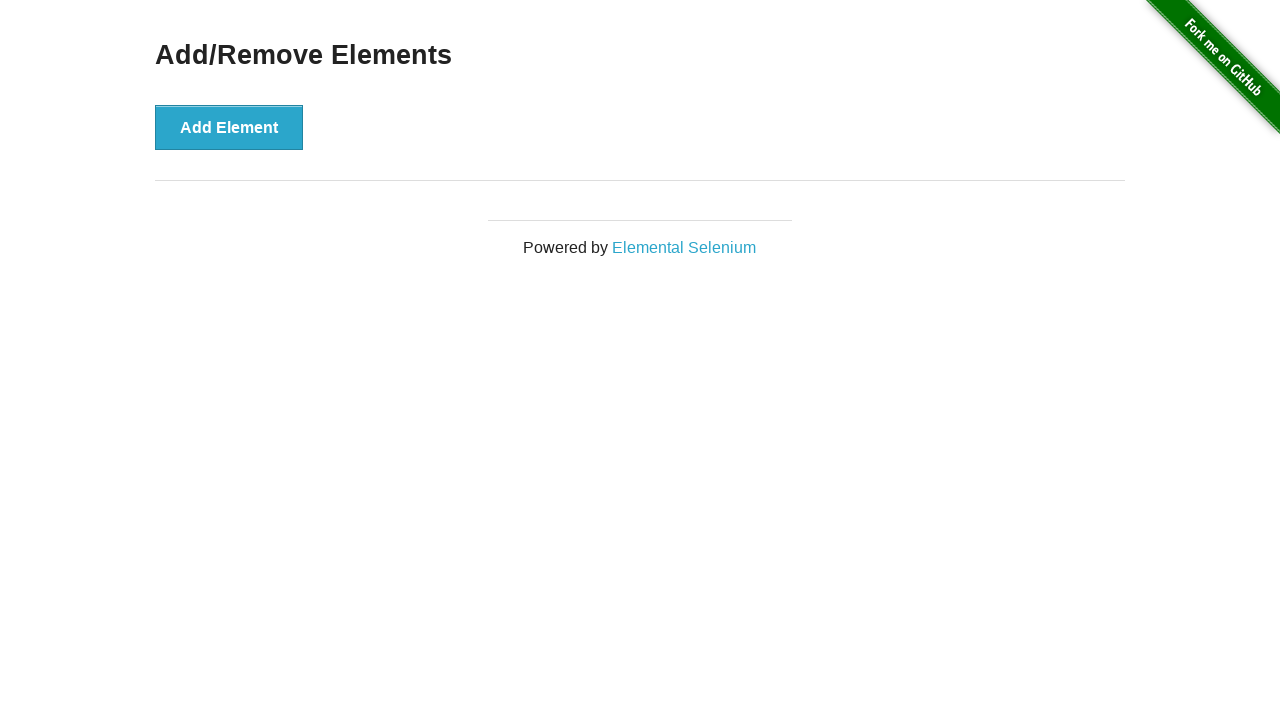

Add Element button loaded and is visible
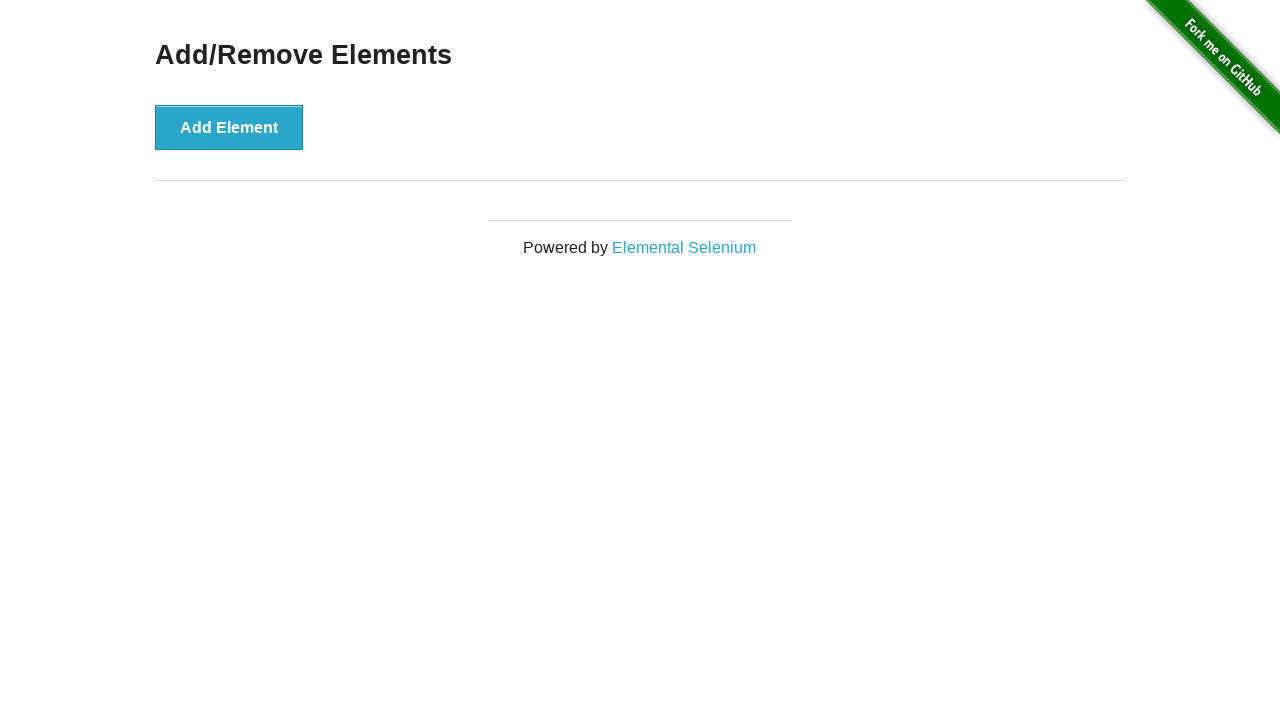

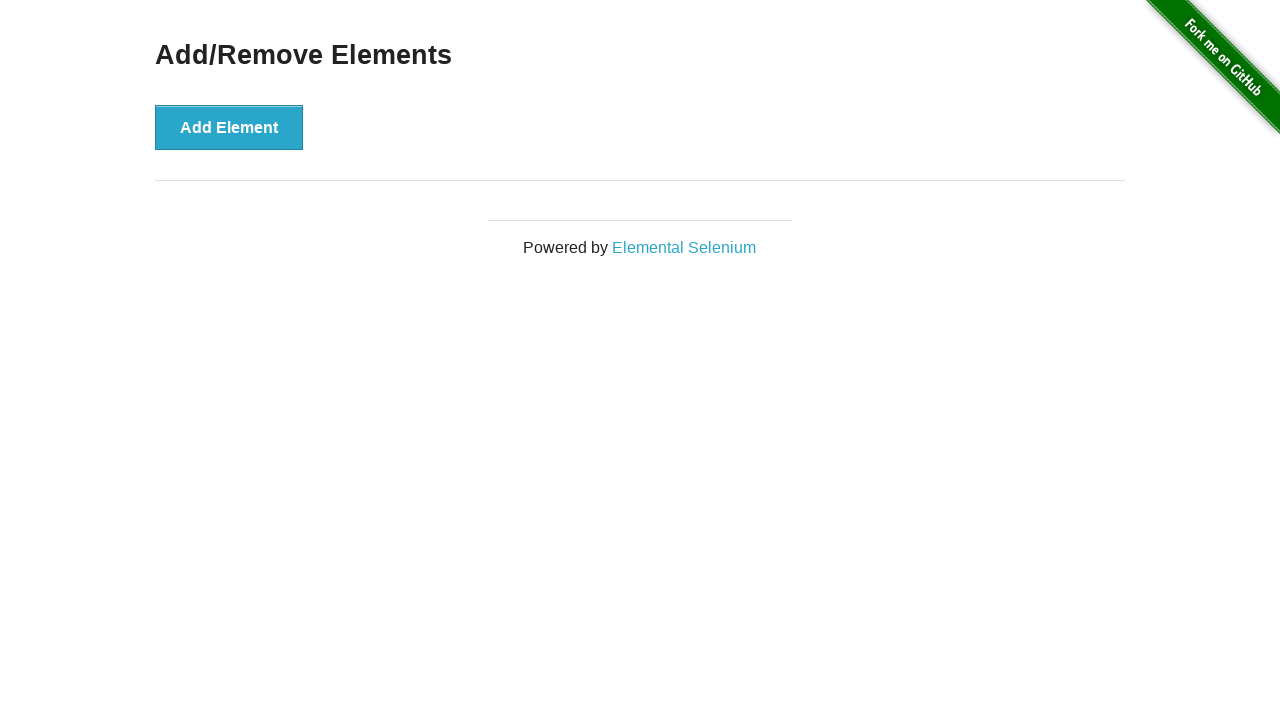